Navigates to Copado robotic testing page and clicks on a Trailhead link using JavaScript executor to bypass potential pop-ups

Starting URL: https://www.copado.com/robotic-testing

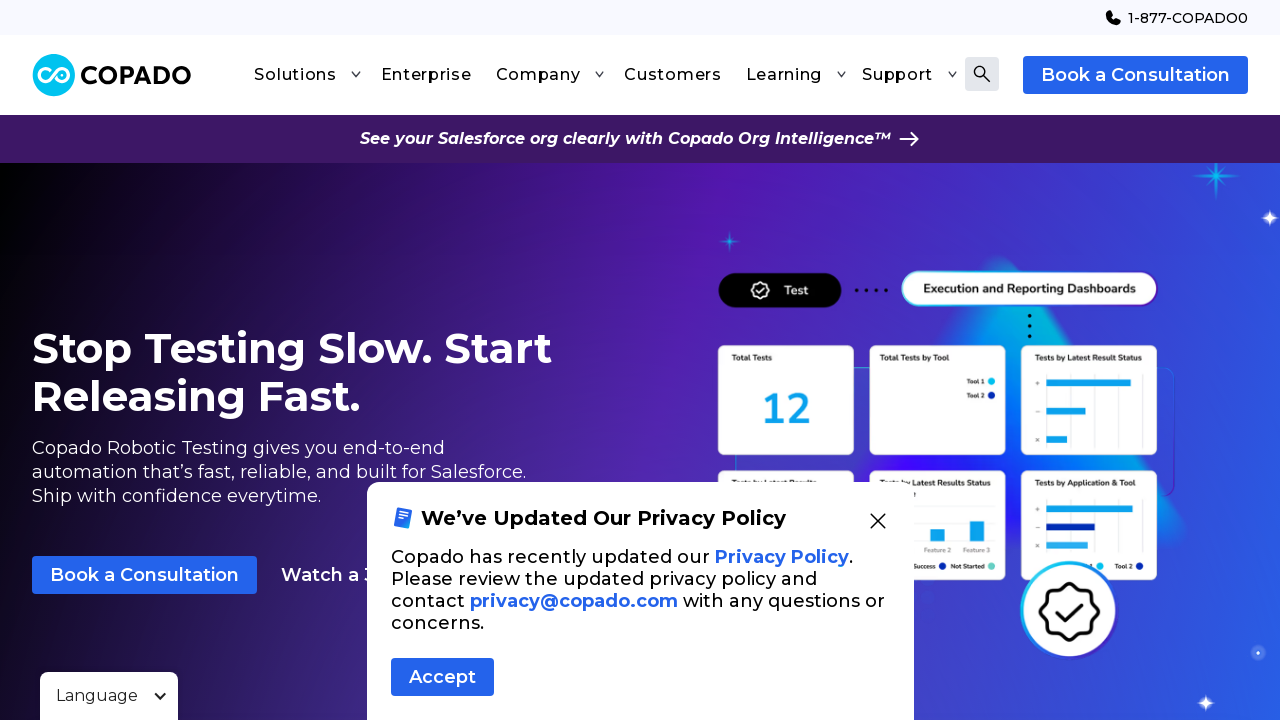

Navigated to Copado robotic testing page
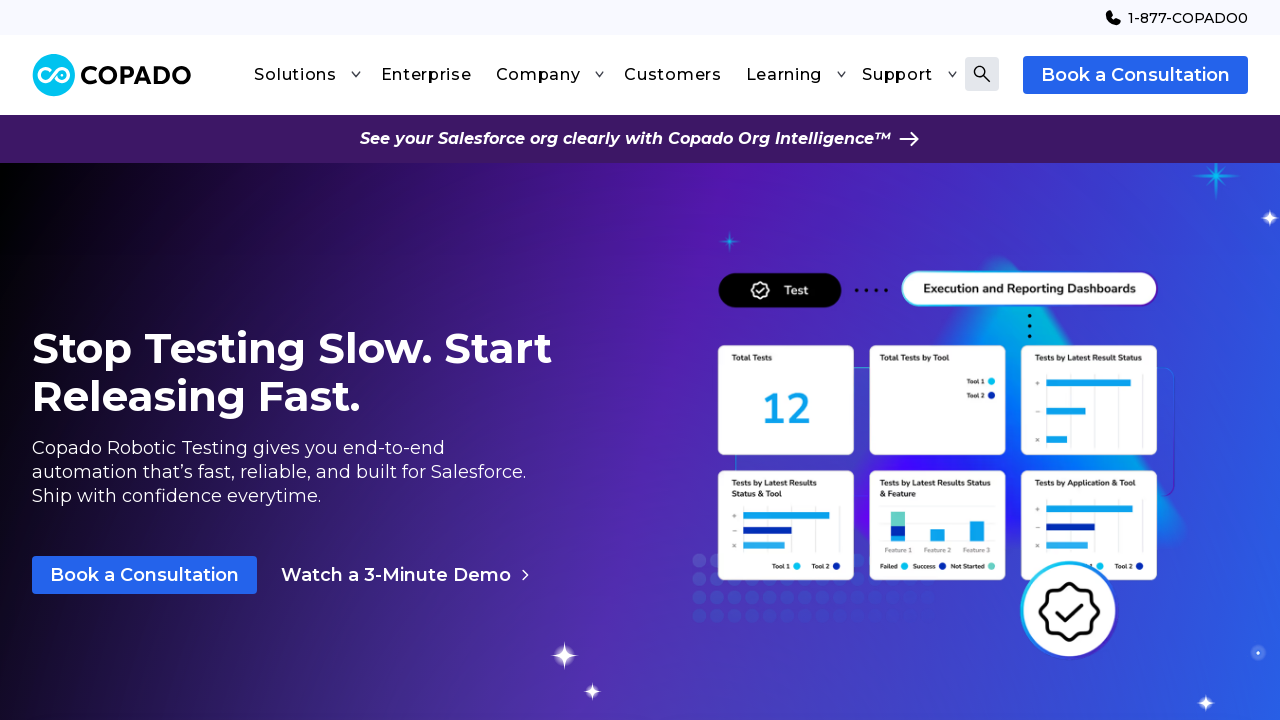

Located Trailhead watch link element
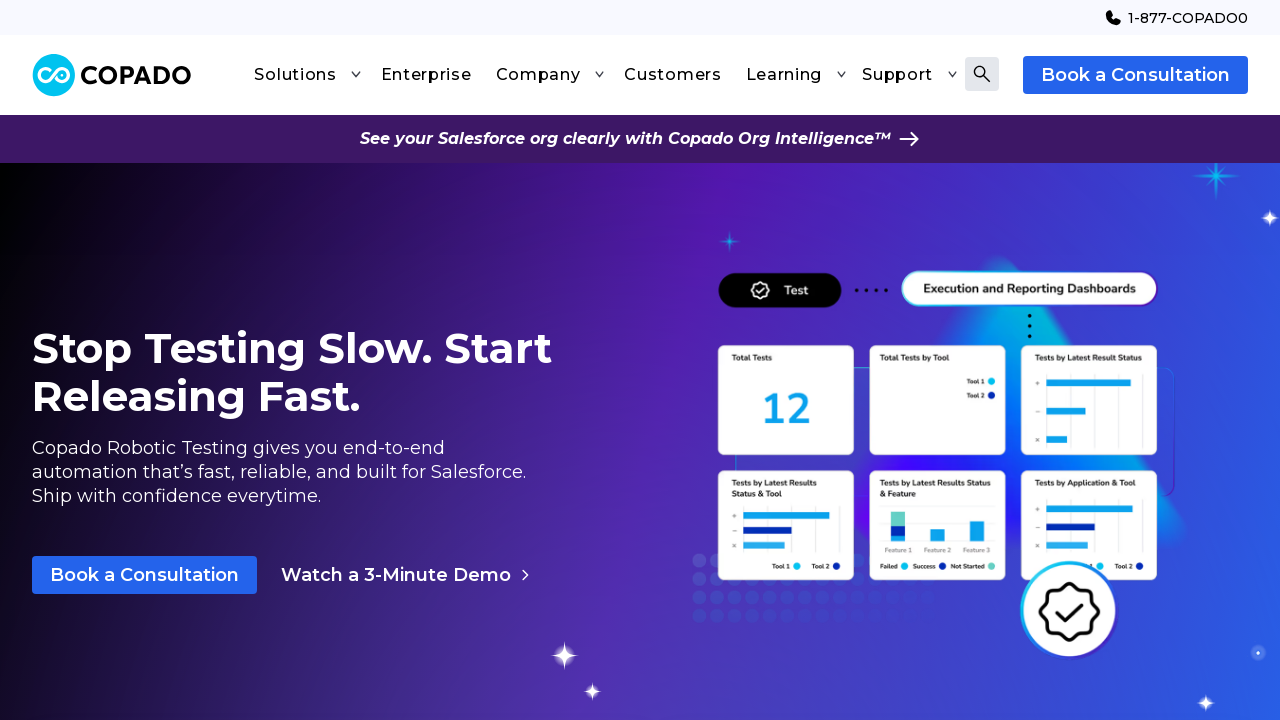

Clicked Trailhead link using JavaScript executor to bypass potential pop-ups
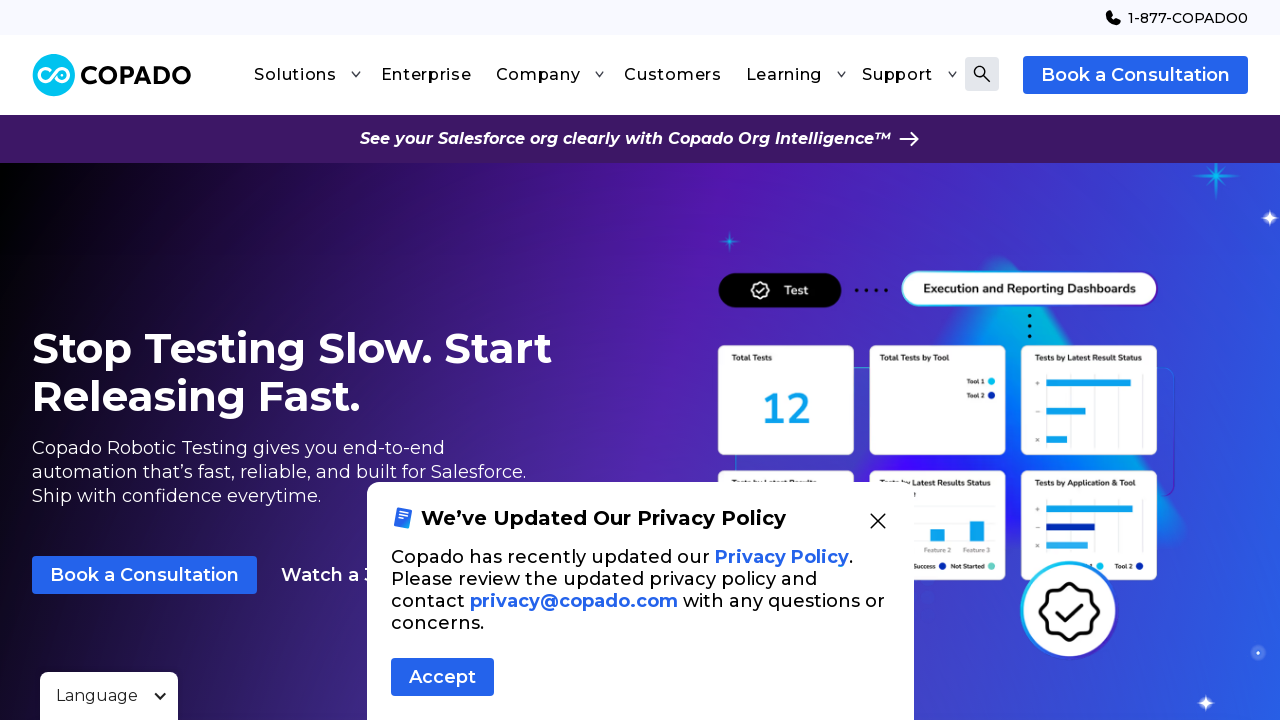

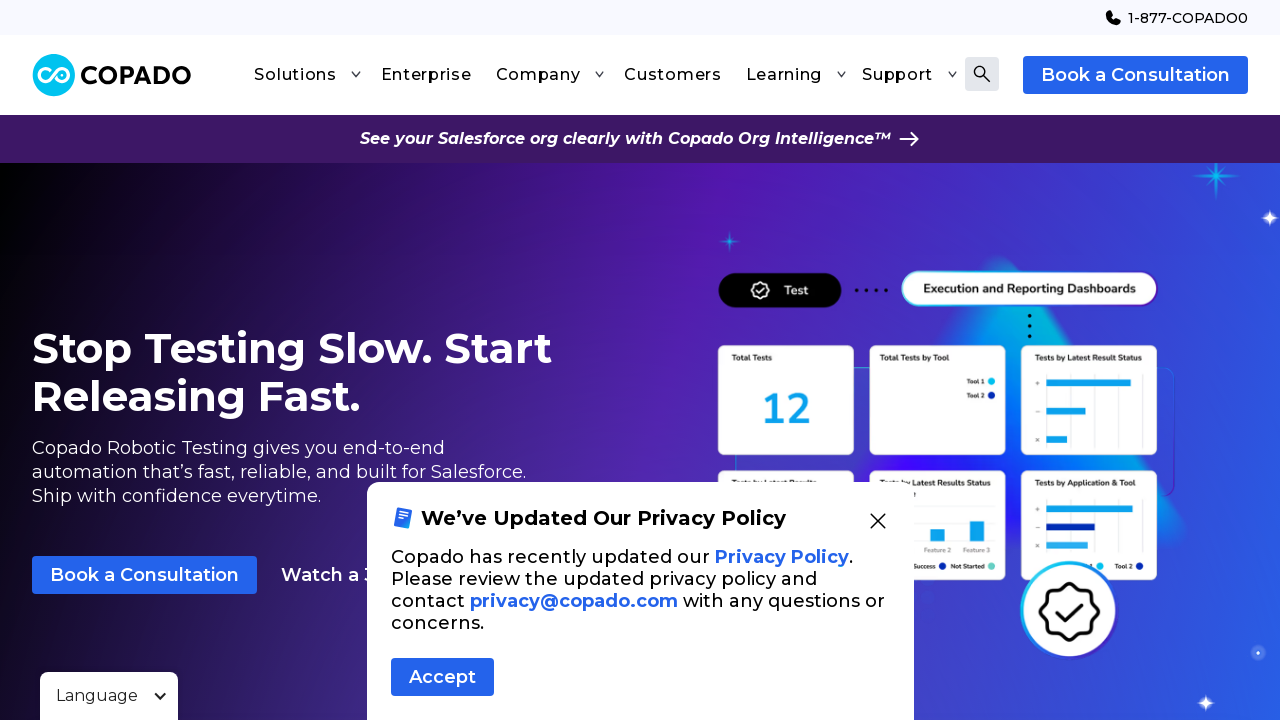